Tests browser window/tab switching functionality by clicking a link that opens a new tab, switching to the new tab, clicking a link there, then switching back to the original window and clicking the Home button.

Starting URL: https://rahulshettyacademy.com/AutomationPractice/

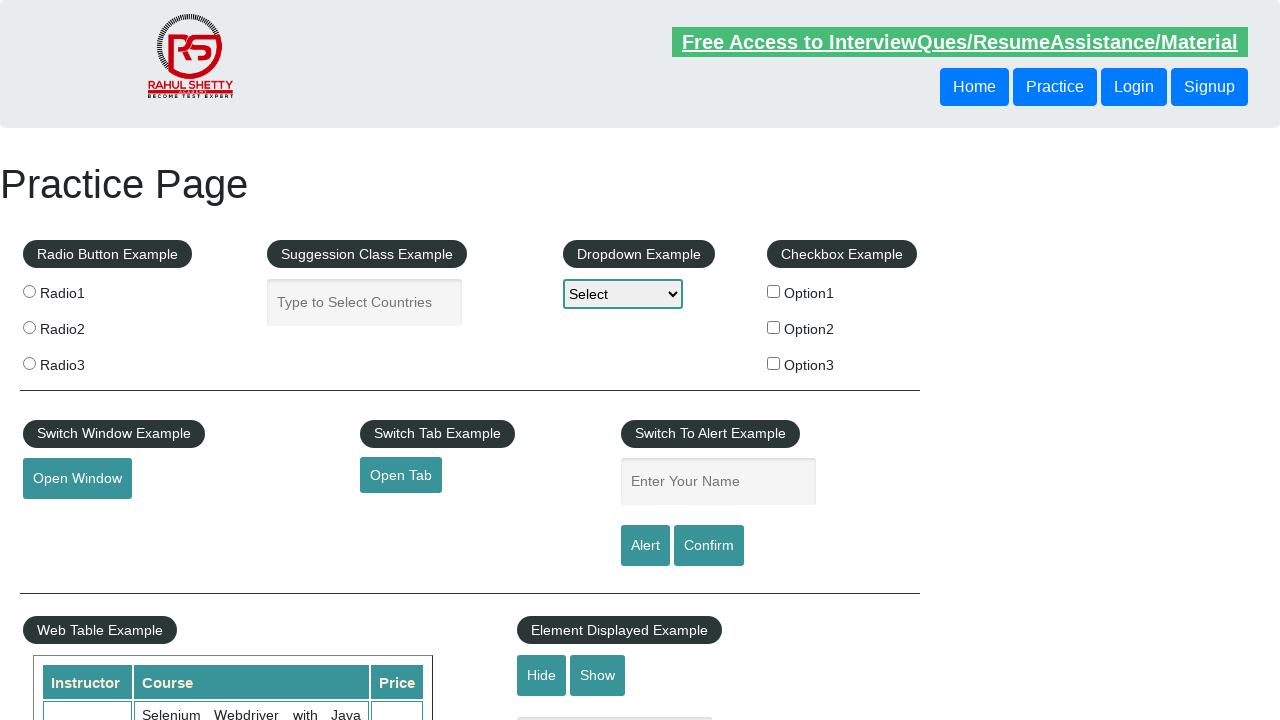

Clicked 'Open Tab' button to open a new tab at (401, 475) on #opentab
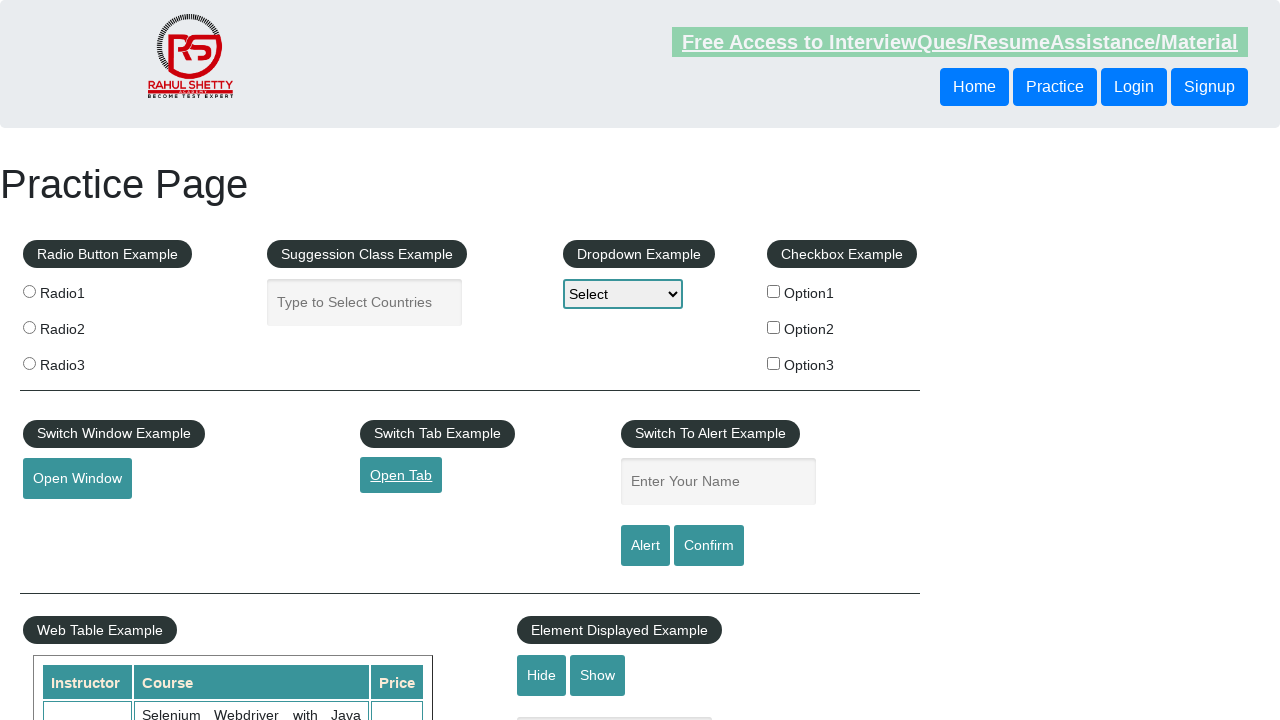

Captured new tab/page object
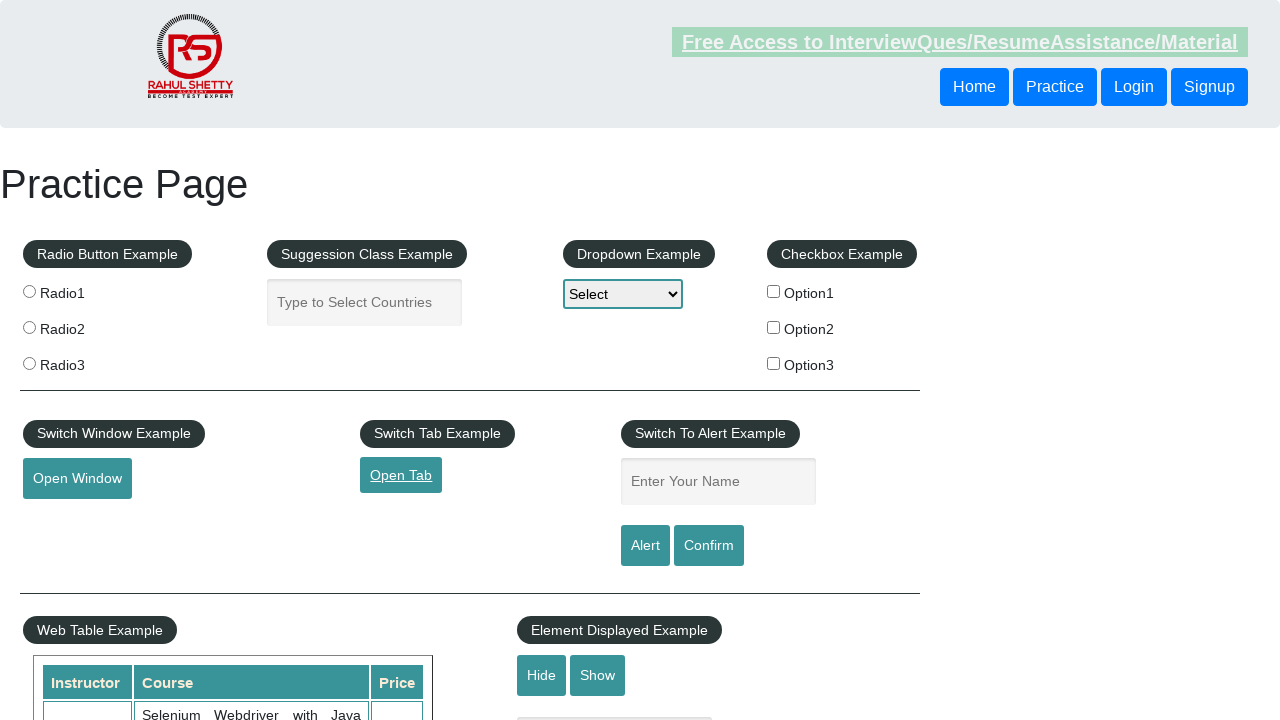

New tab loaded completely
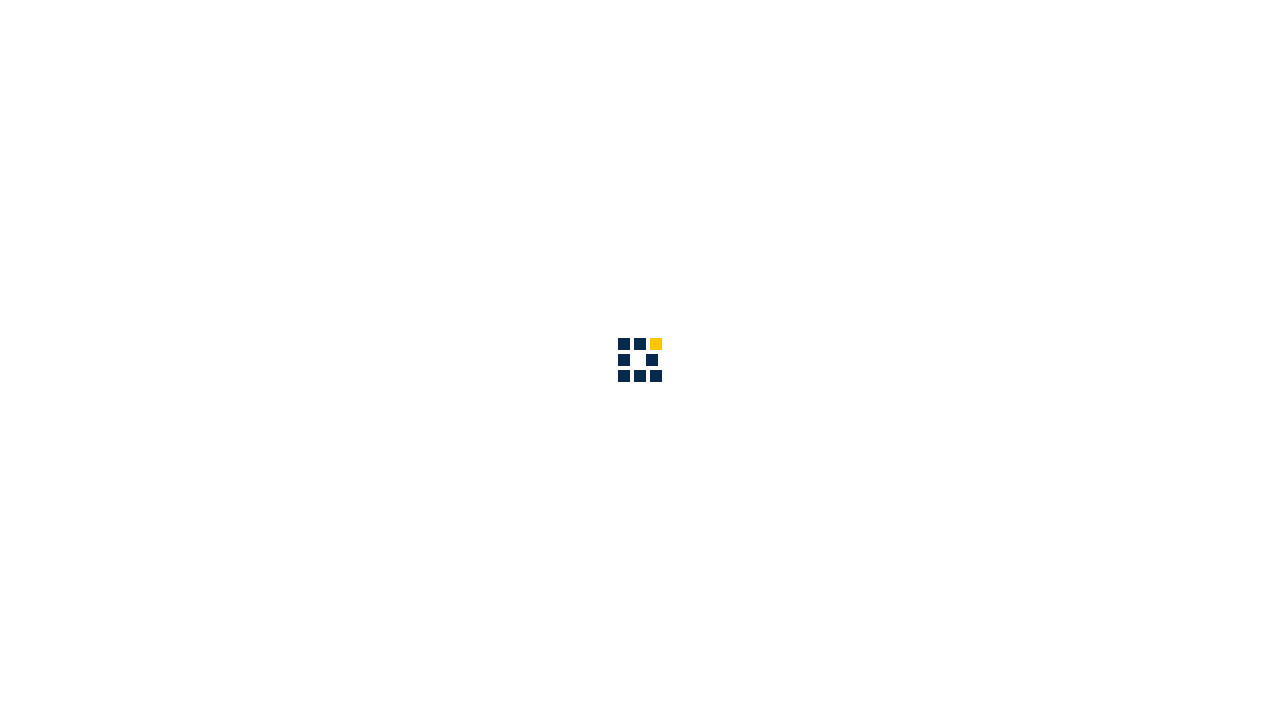

Clicked 'Access all our Courses' link on new tab at (1092, 26) on text=Access all our Courses
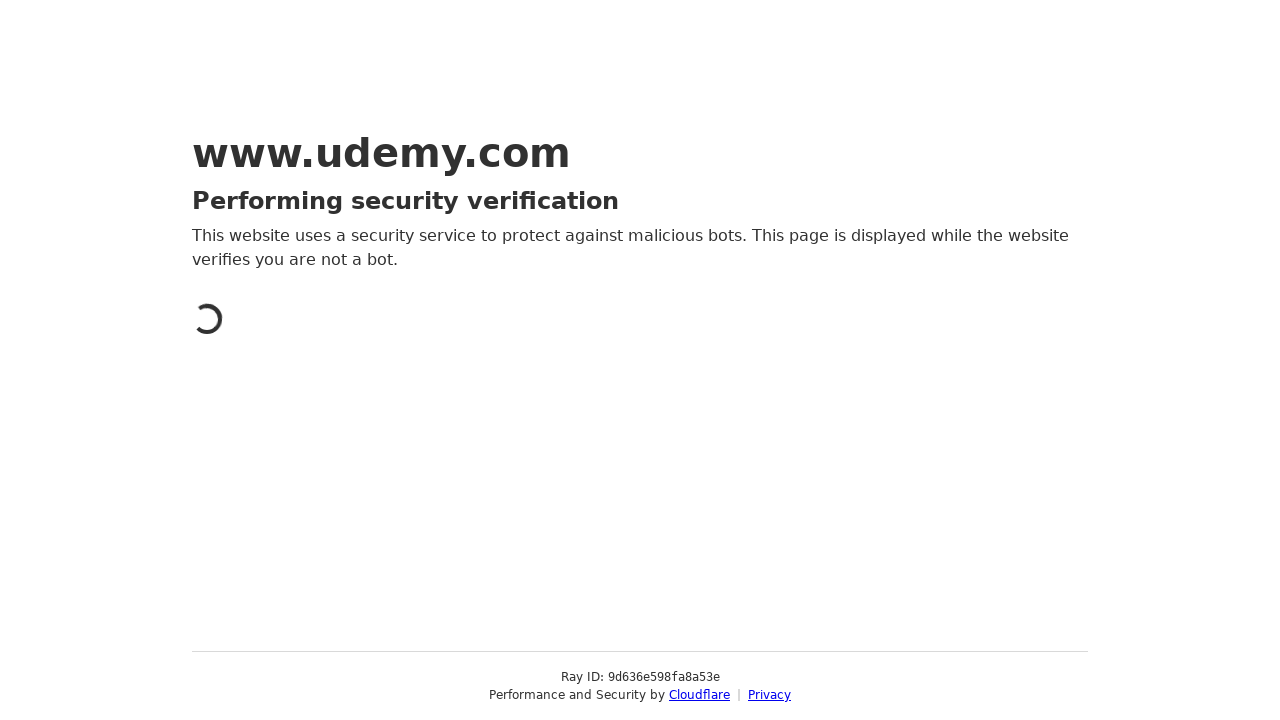

Navigation on new tab completed
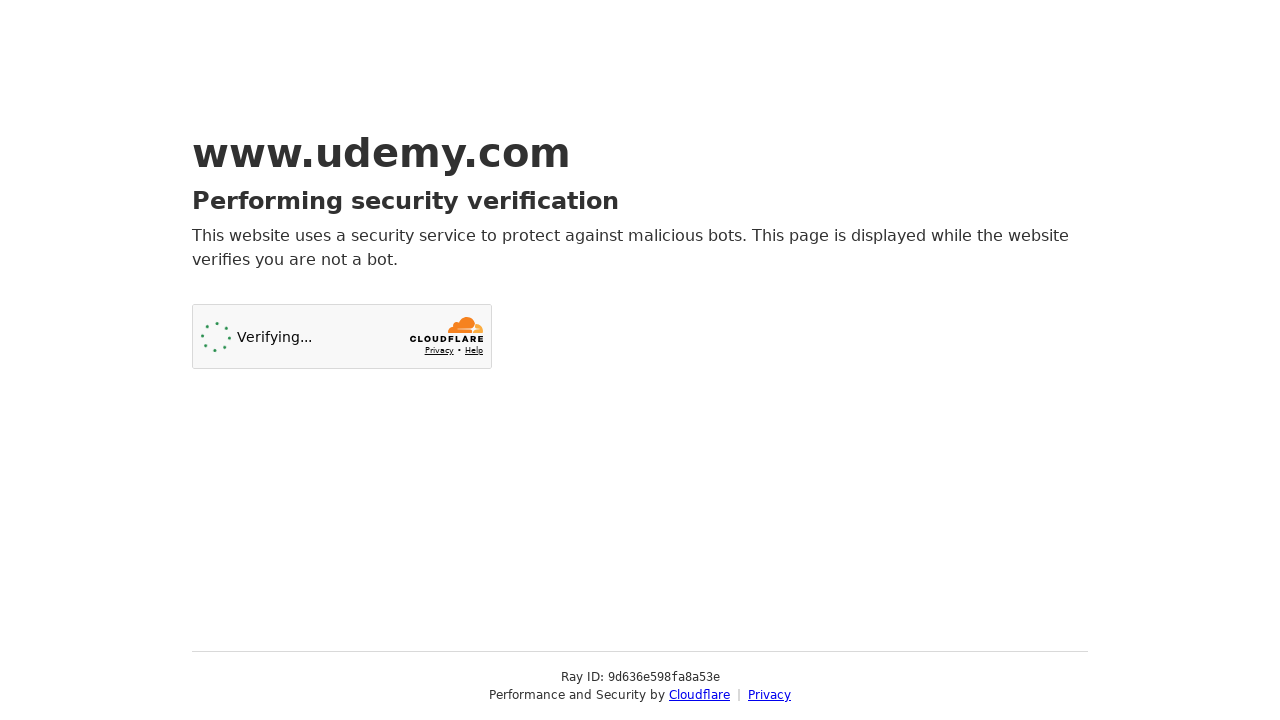

Switched back to original window/tab
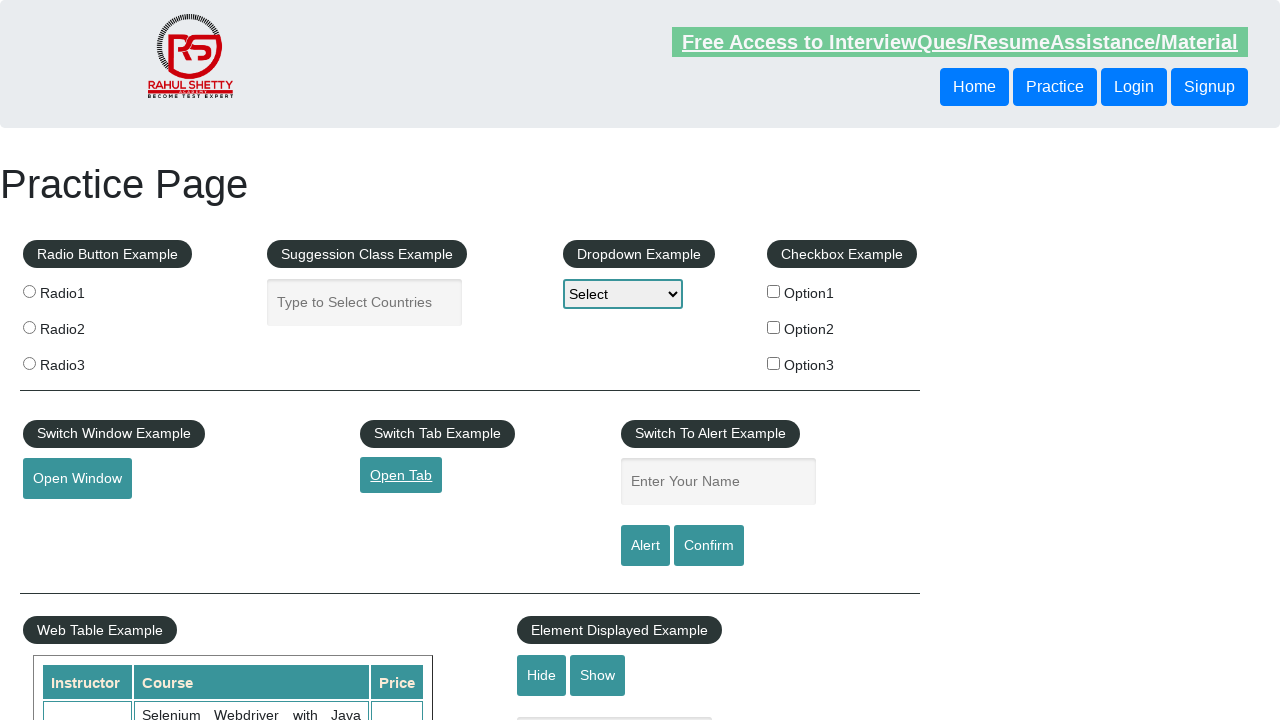

Clicked Home button on original tab at (974, 87) on xpath=//button[text()='Home']
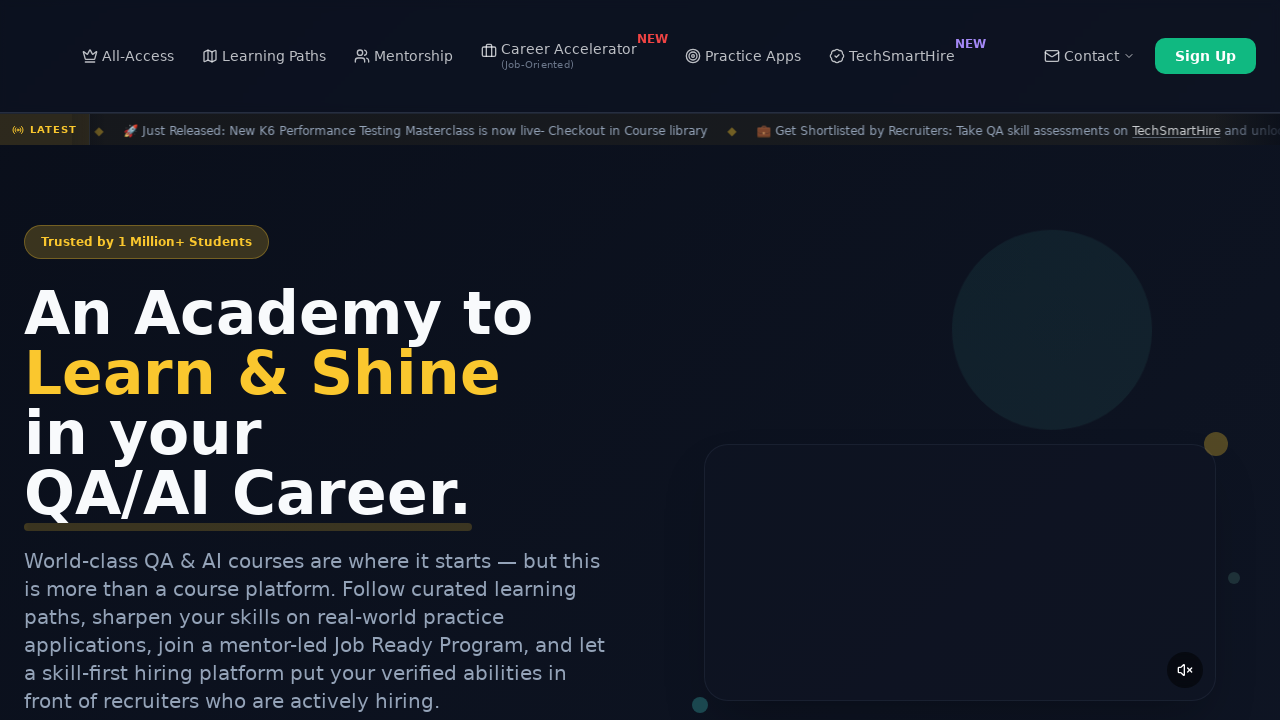

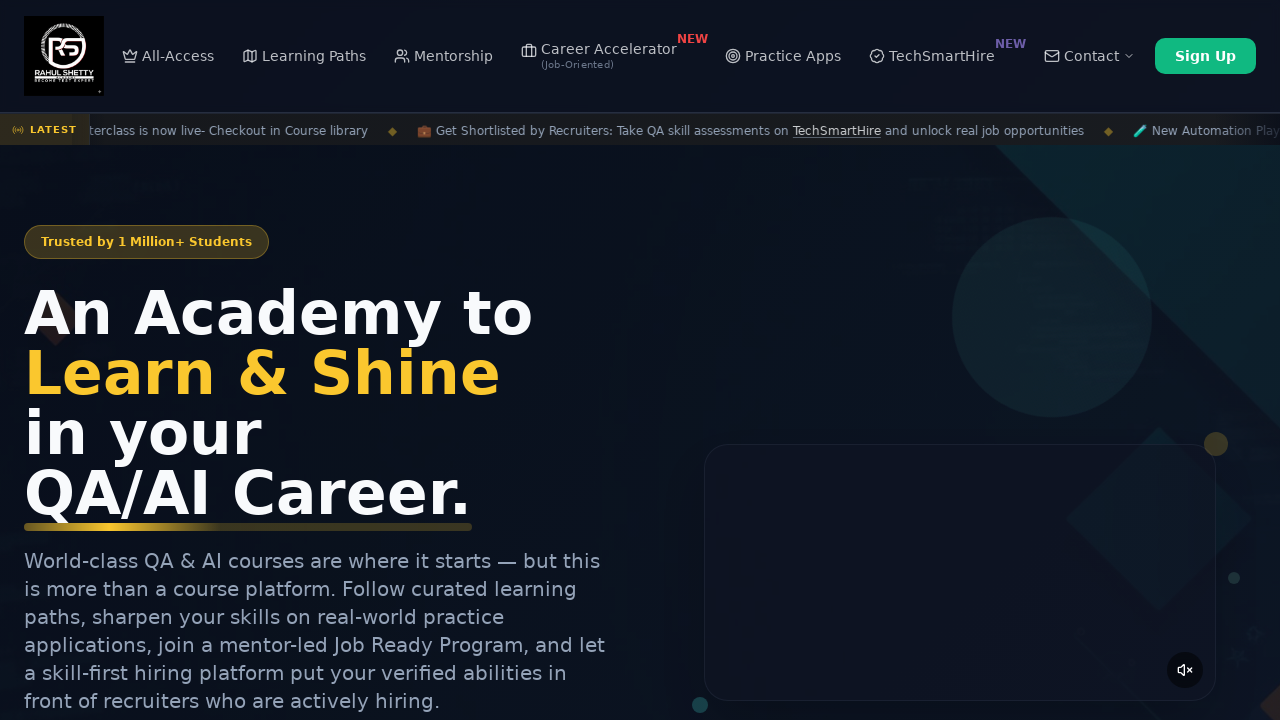